Tests JavaScript alert handling on a demo page by triggering three types of alerts (JS Alert, JS Confirm, and JS Prompt), accepting each one and verifying the result text is updated.

Starting URL: https://the-internet.herokuapp.com/javascript_alerts

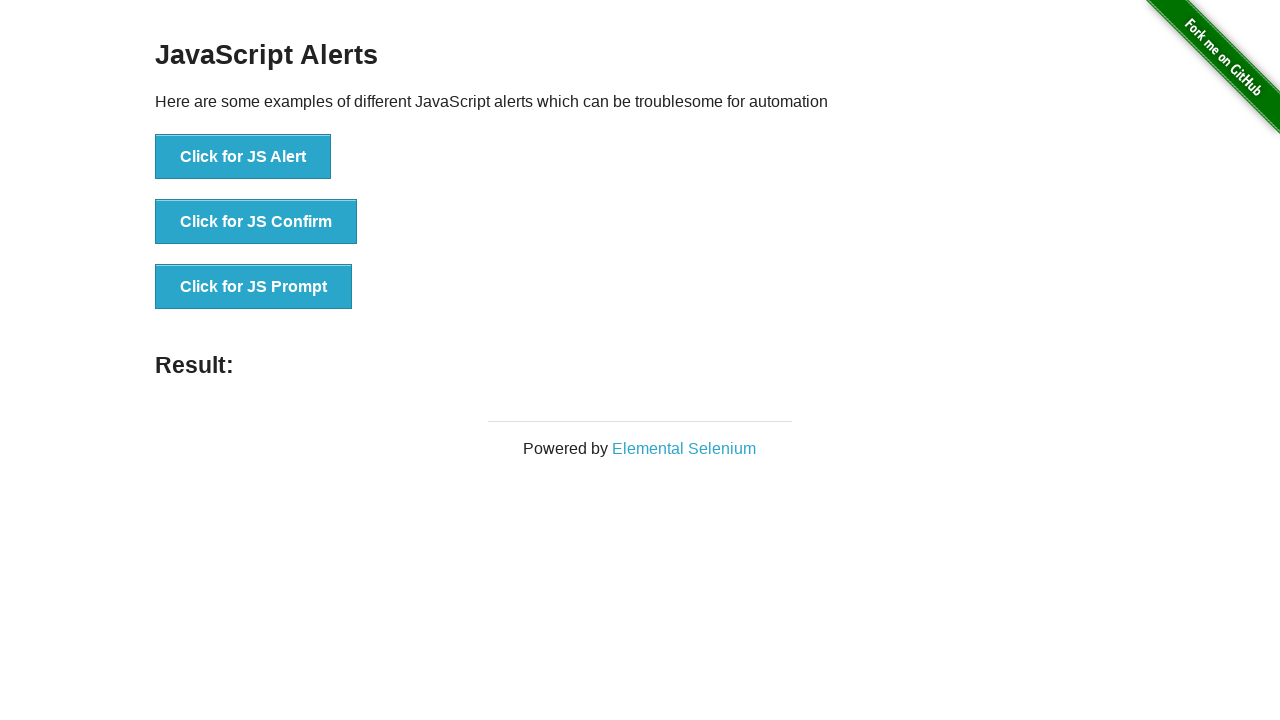

Clicked JS Alert button at (243, 157) on [onclick='jsAlert()']
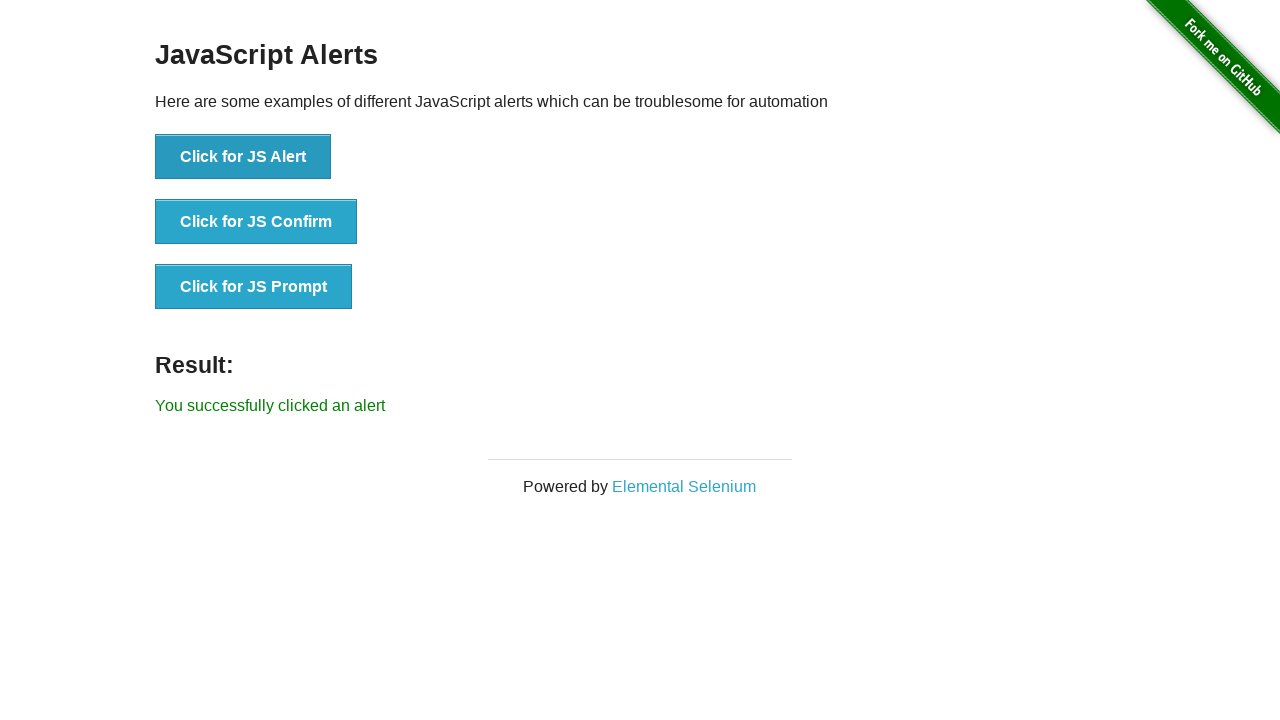

Set up dialog handler to accept alerts
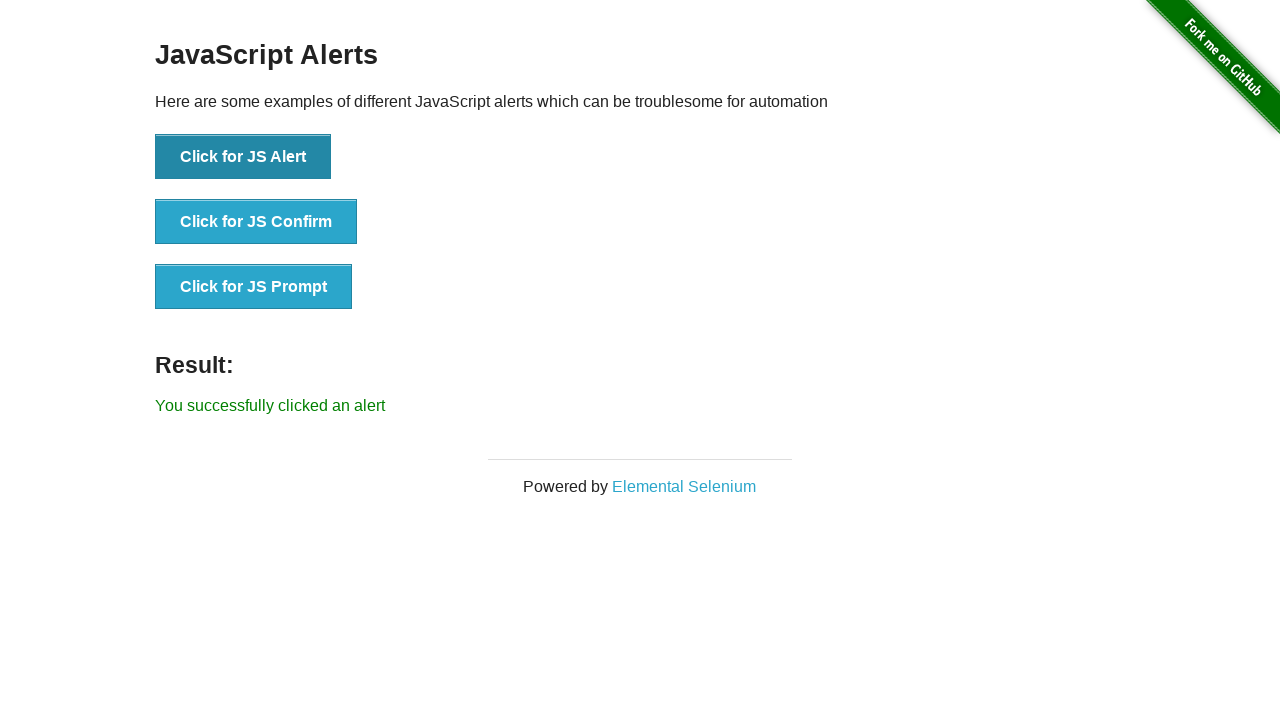

Result text element appeared after accepting JS Alert
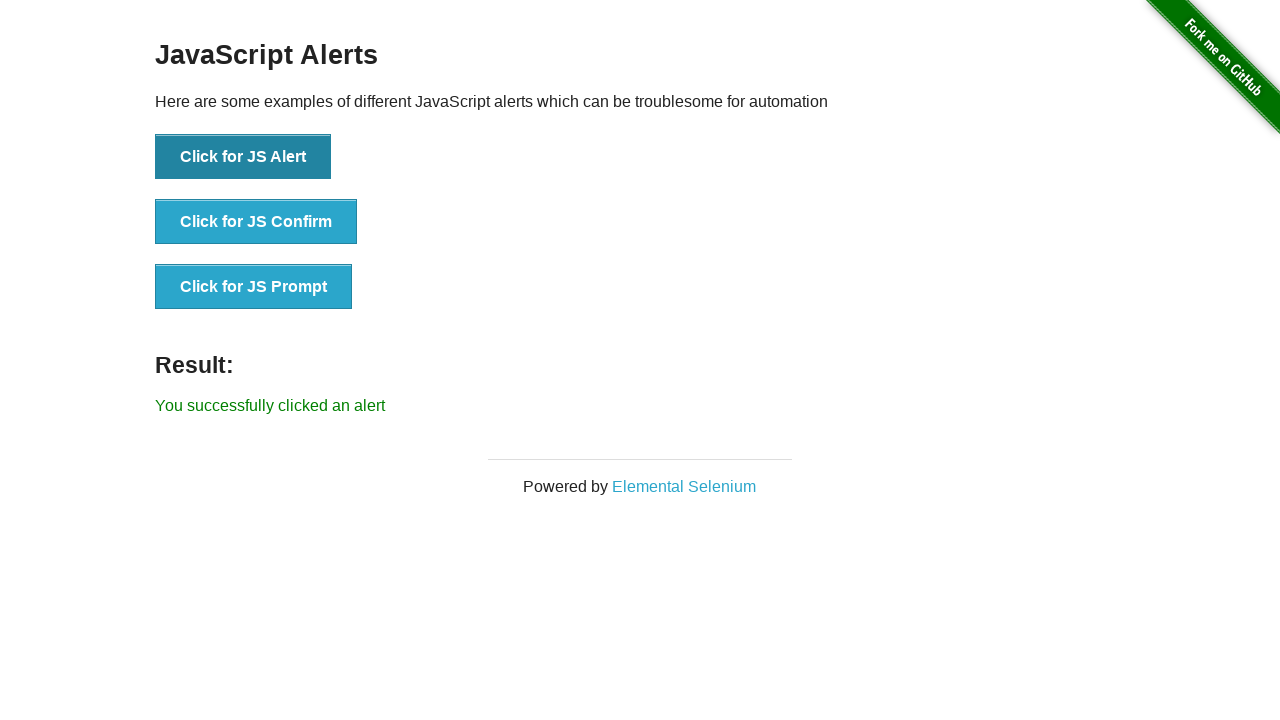

Set up dialog handler for JS Confirm
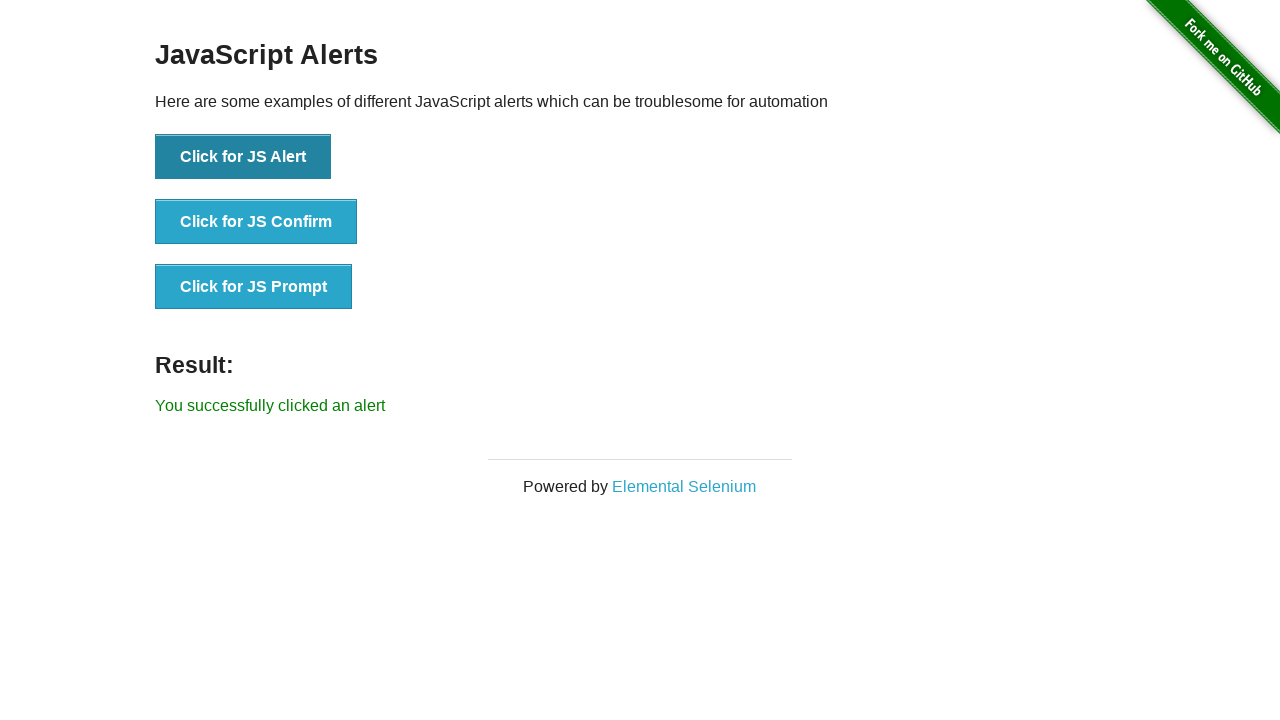

Clicked JS Confirm button at (256, 222) on [onclick='jsConfirm()']
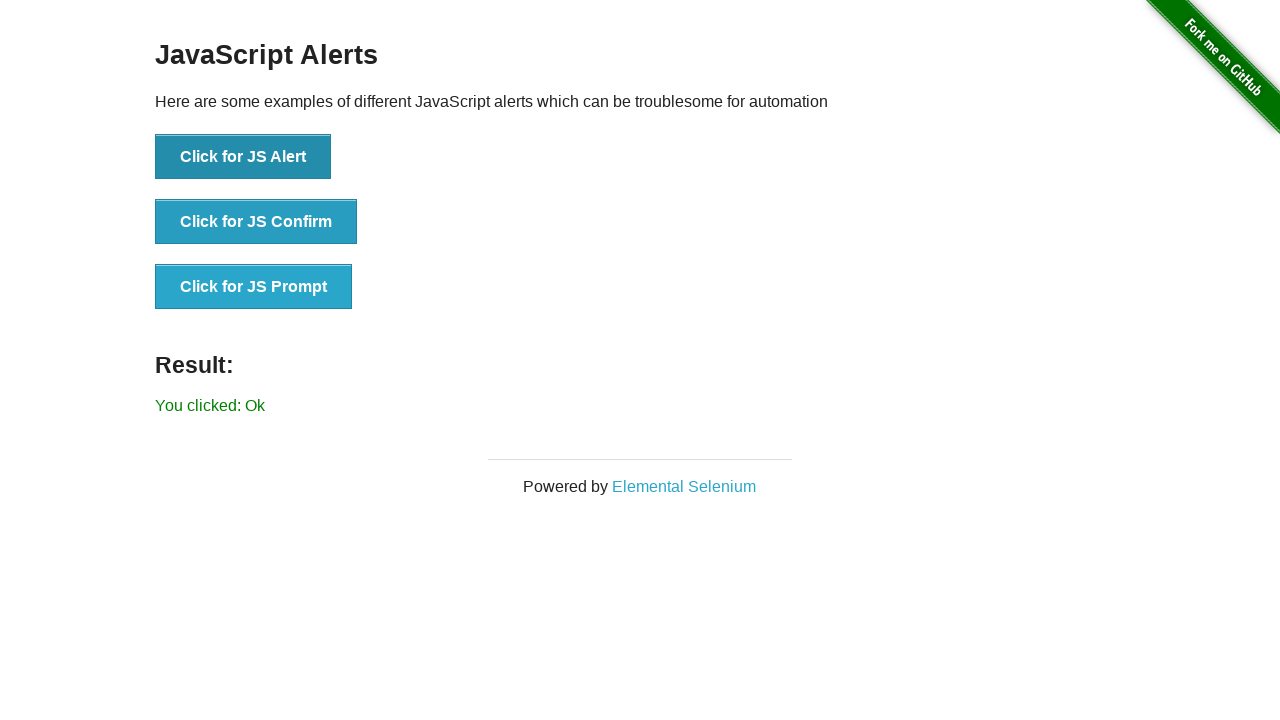

Waited 500ms for confirm dialog to process
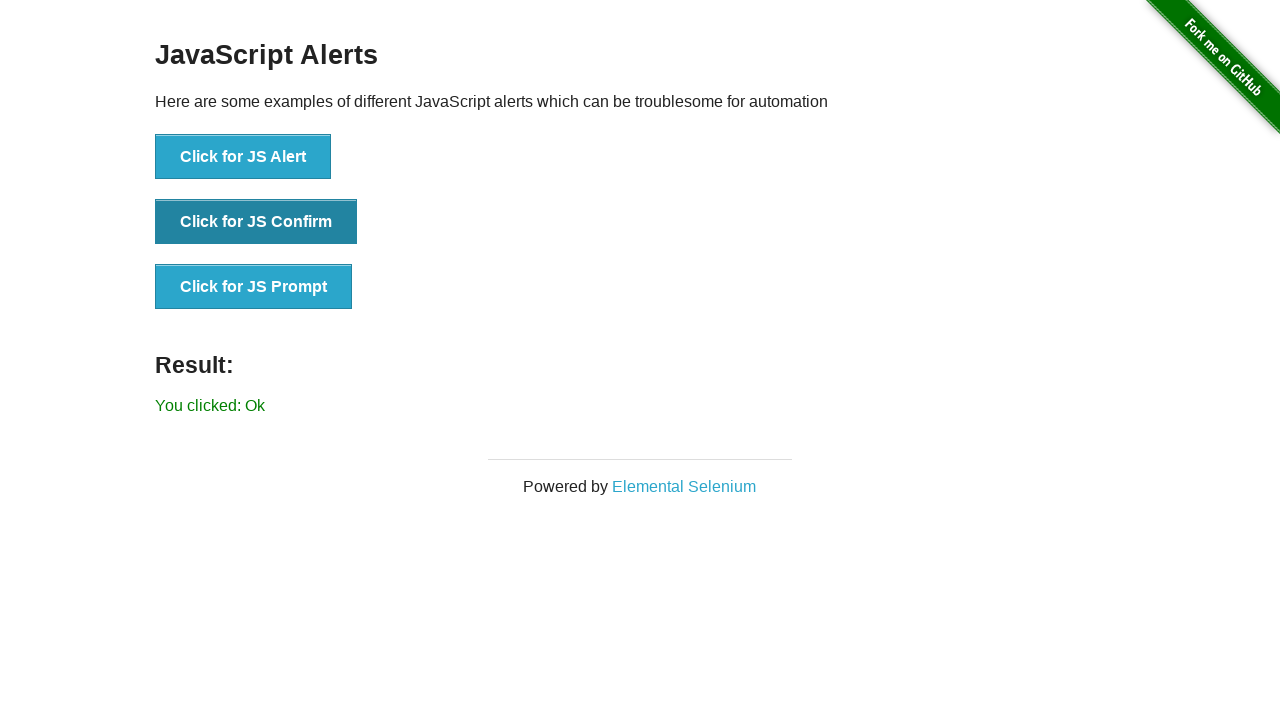

Set up dialog handler for JS Prompt with text 'abc'
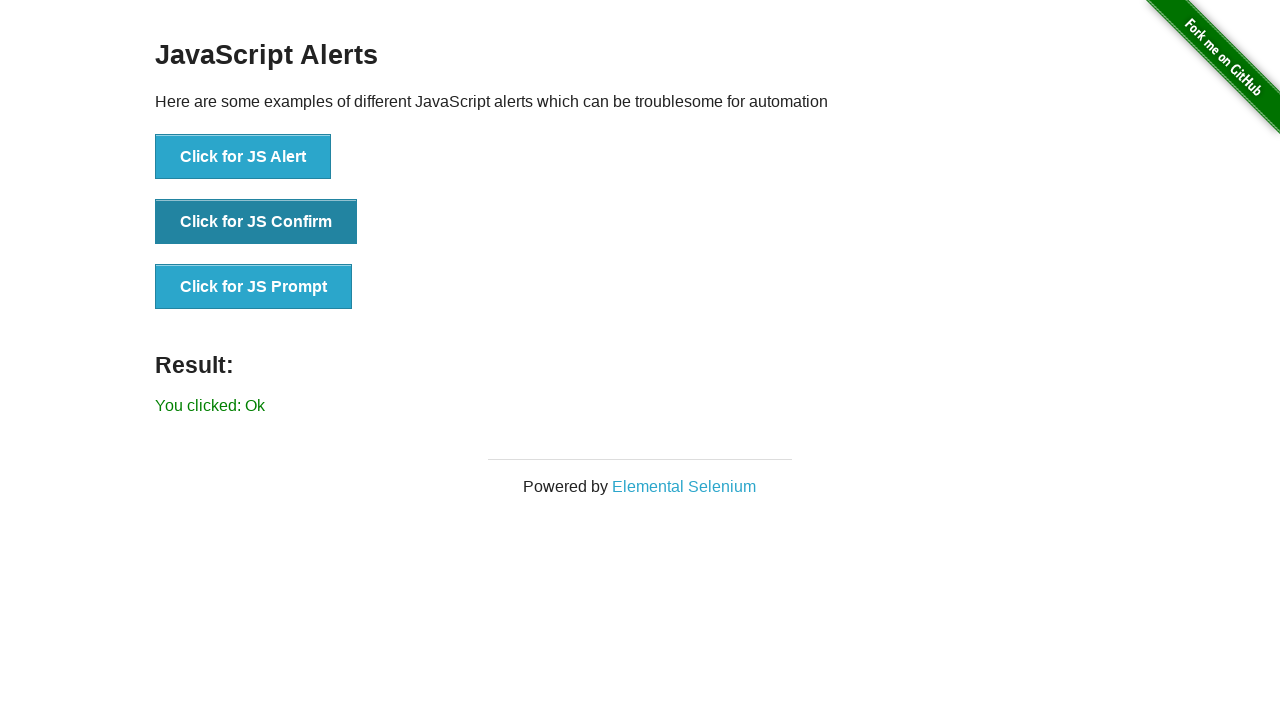

Clicked JS Prompt button at (254, 287) on [onclick='jsPrompt()']
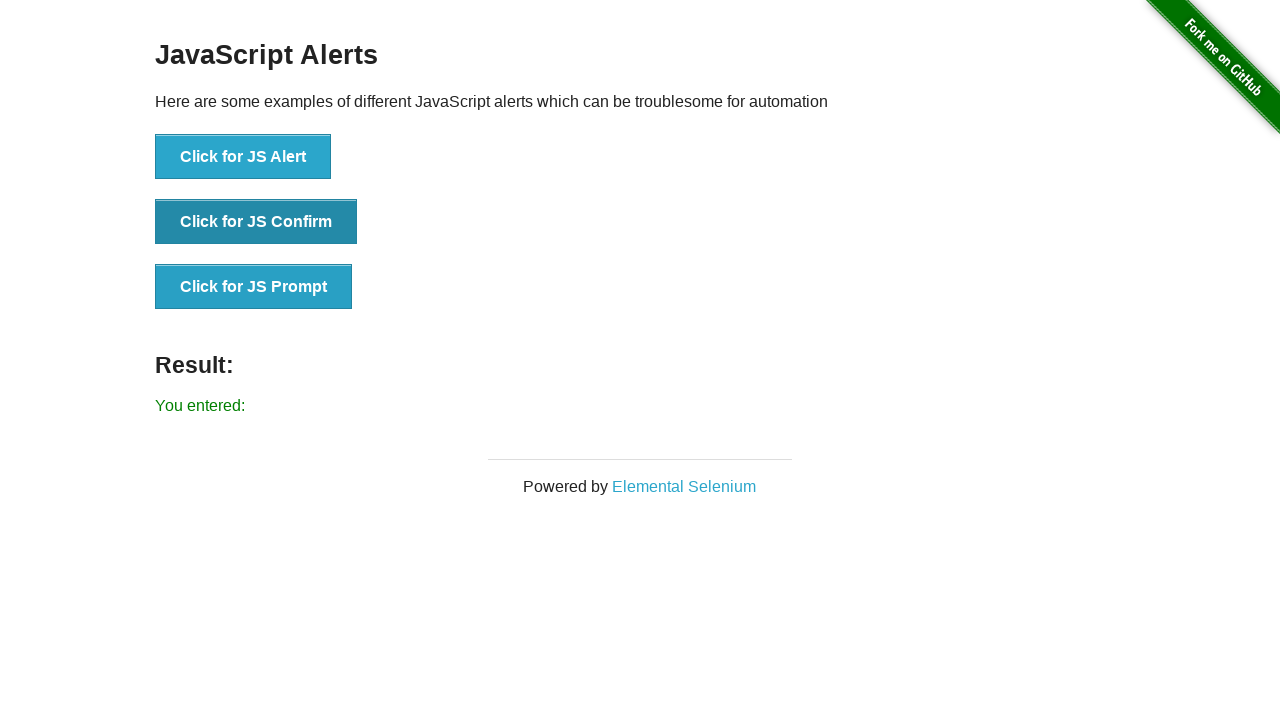

Result text element appeared after accepting JS Prompt
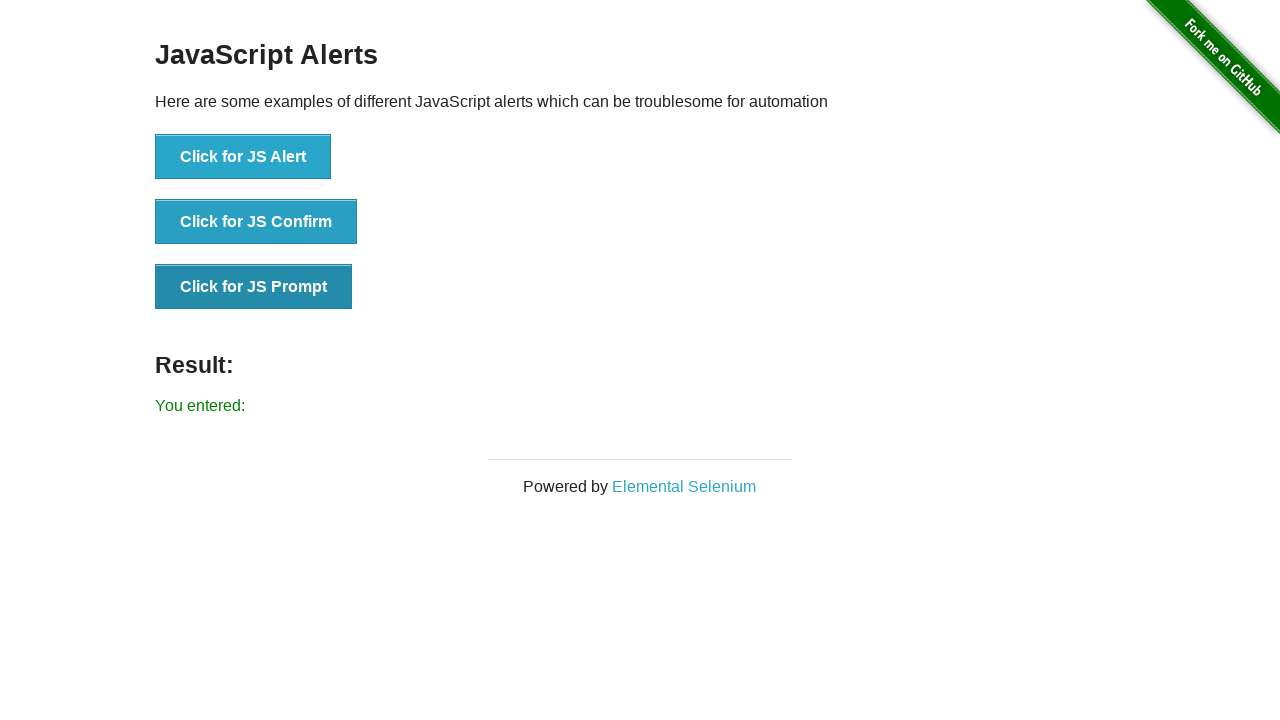

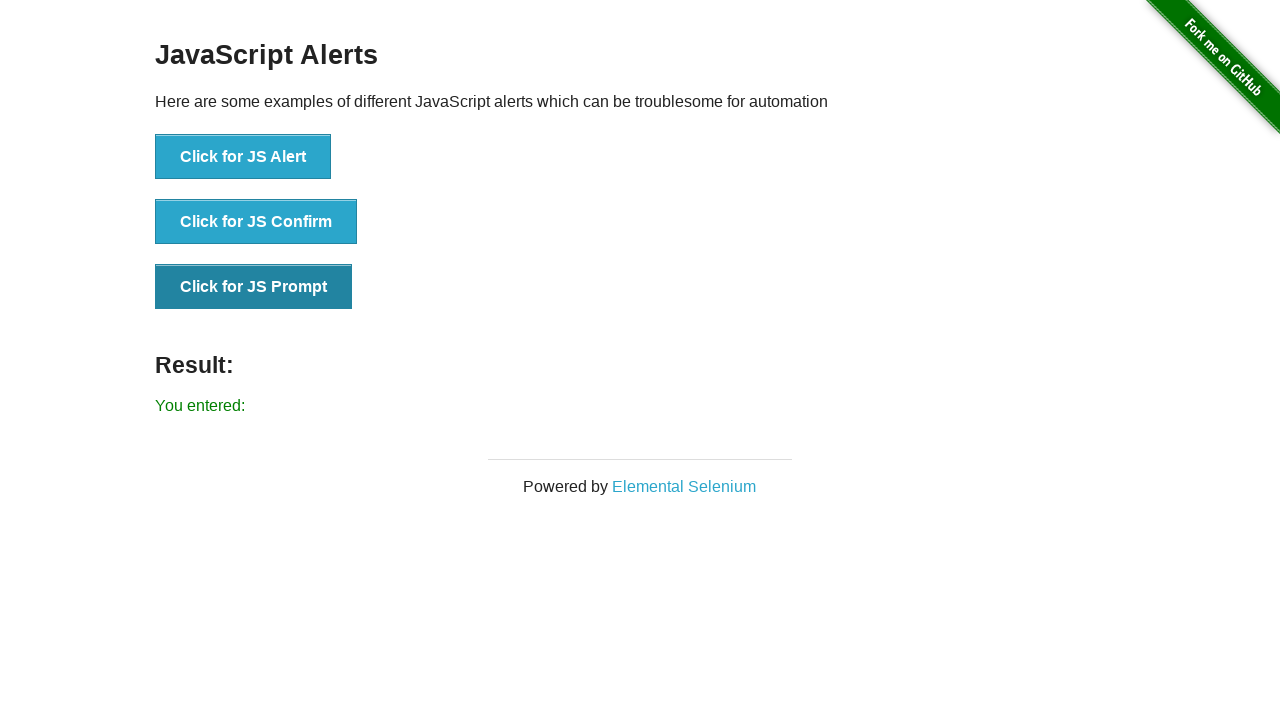